Validates that there are exactly 3 product categories on the homepage

Starting URL: https://www.demoblaze.com/

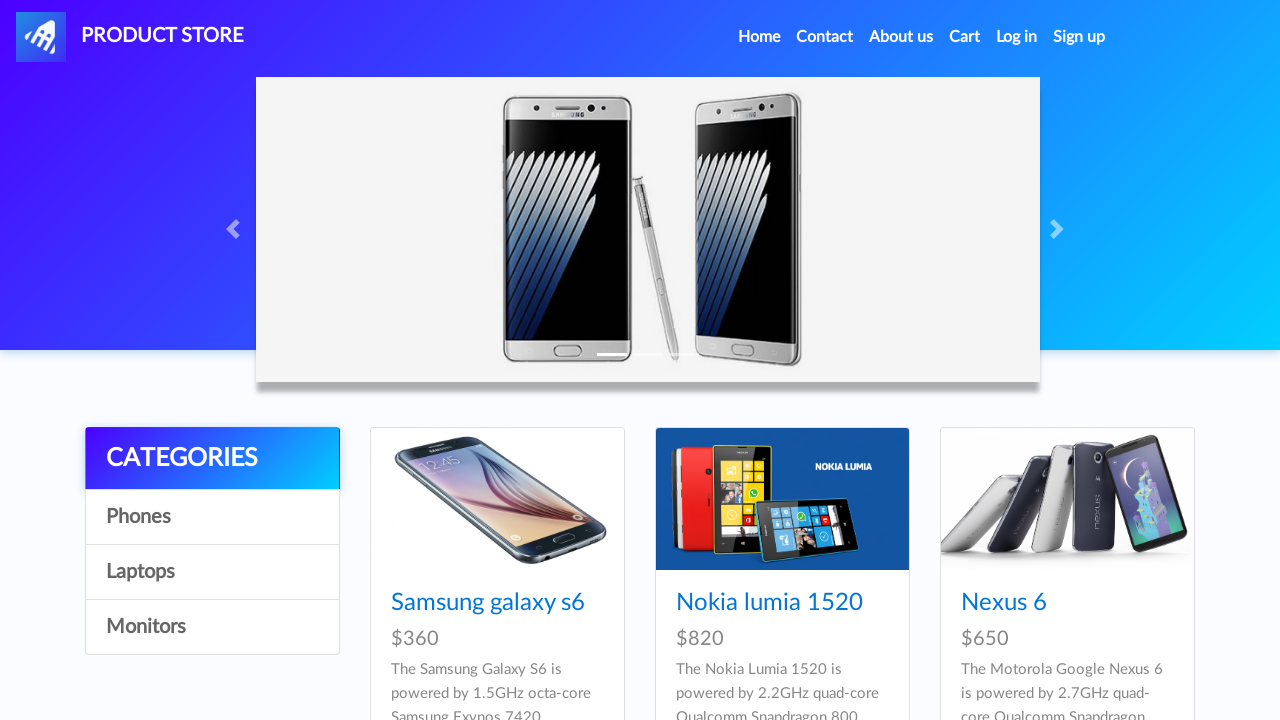

Waited for category elements to load
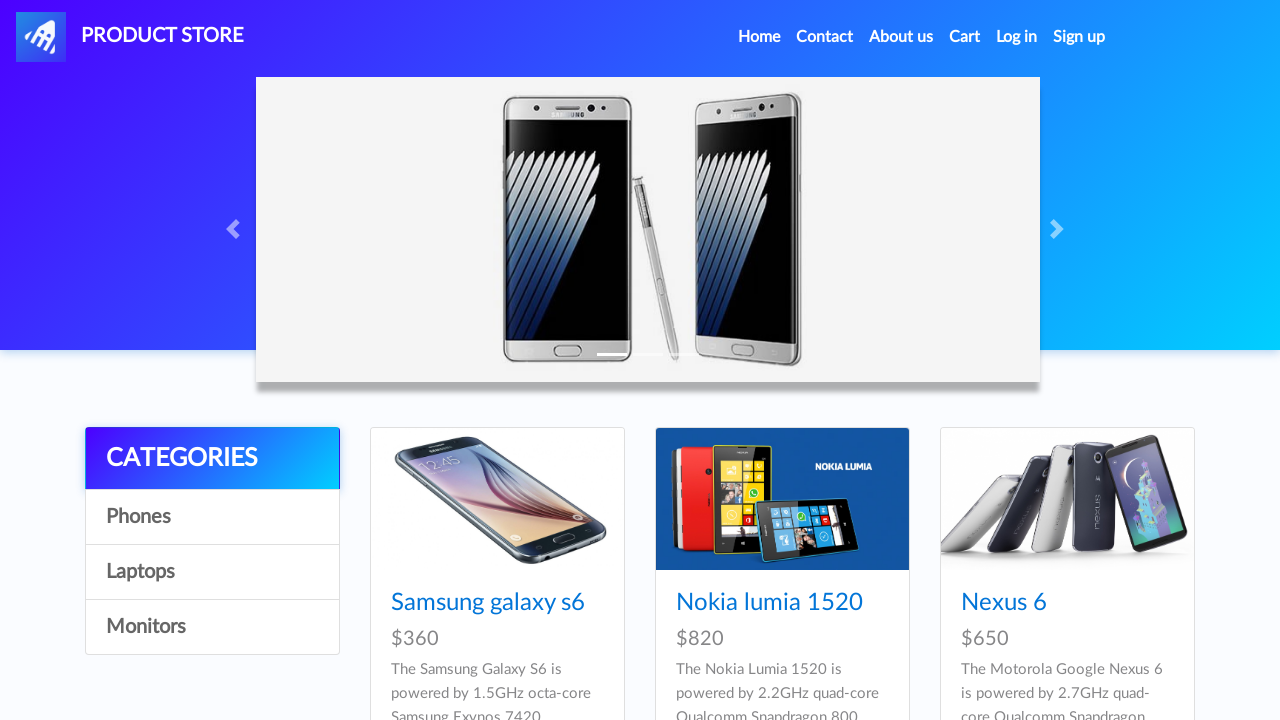

Retrieved all category elements from the page
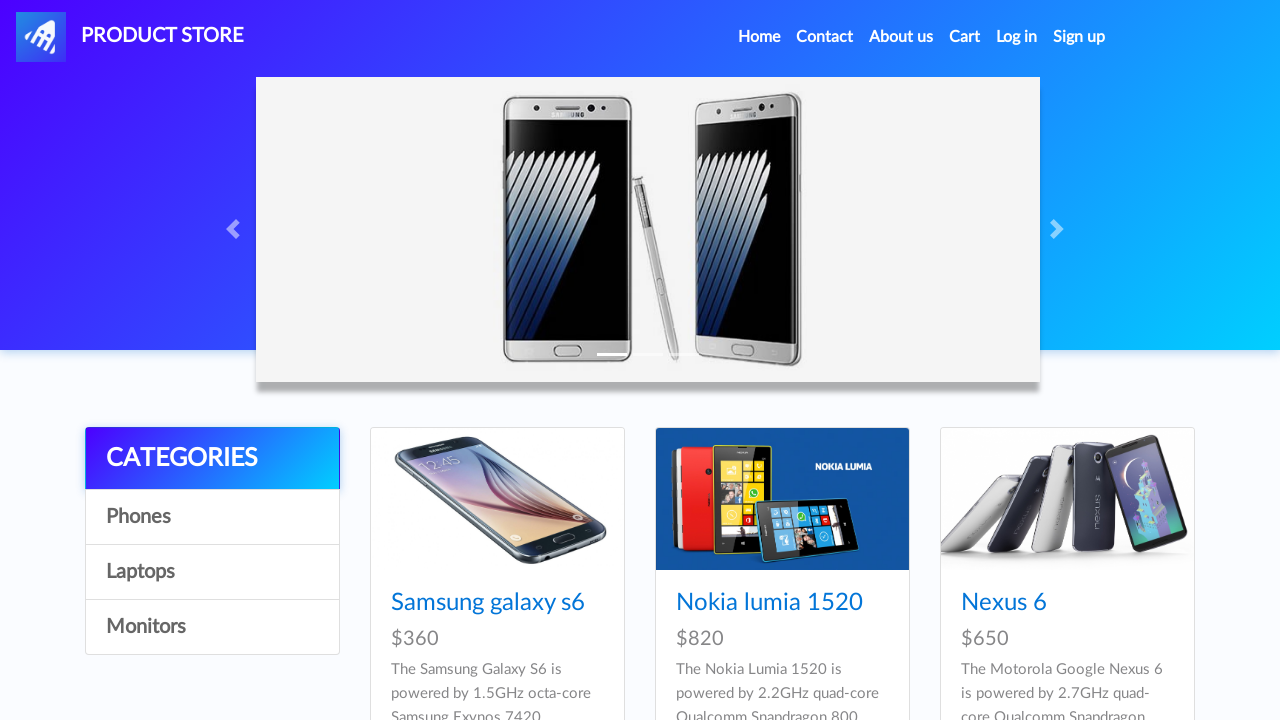

Validated that exactly 3 product categories are present on the homepage
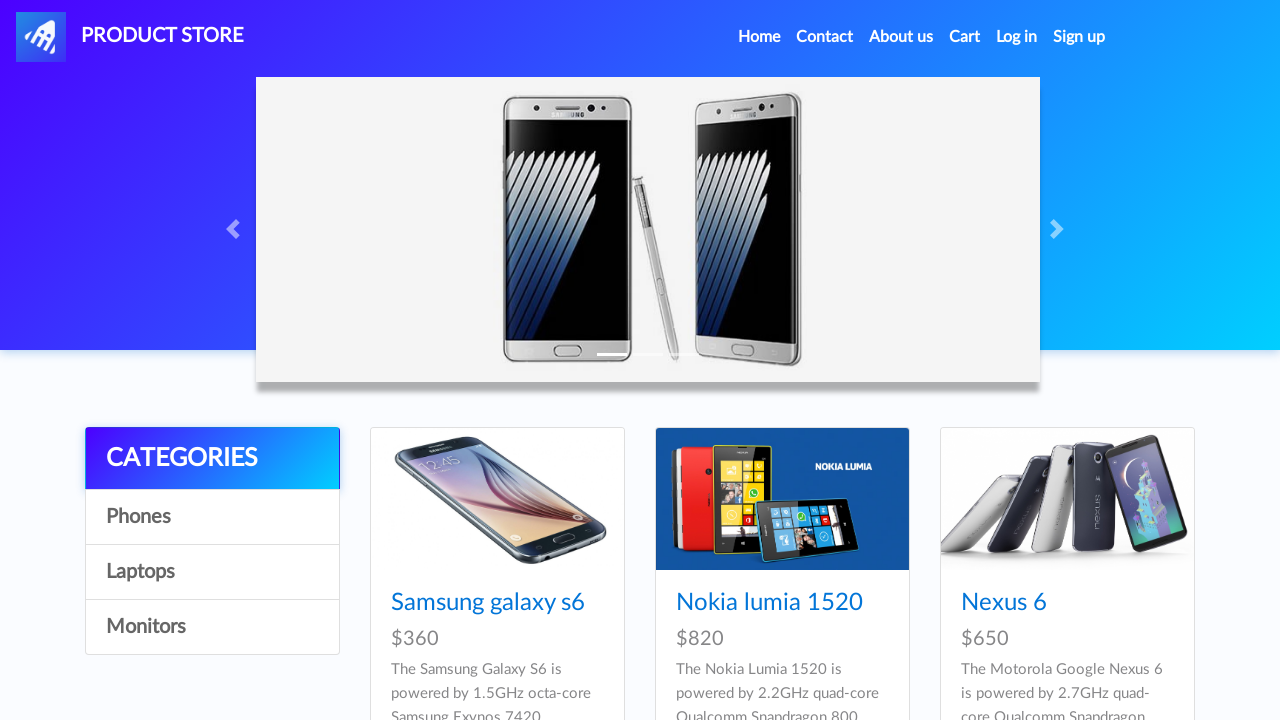

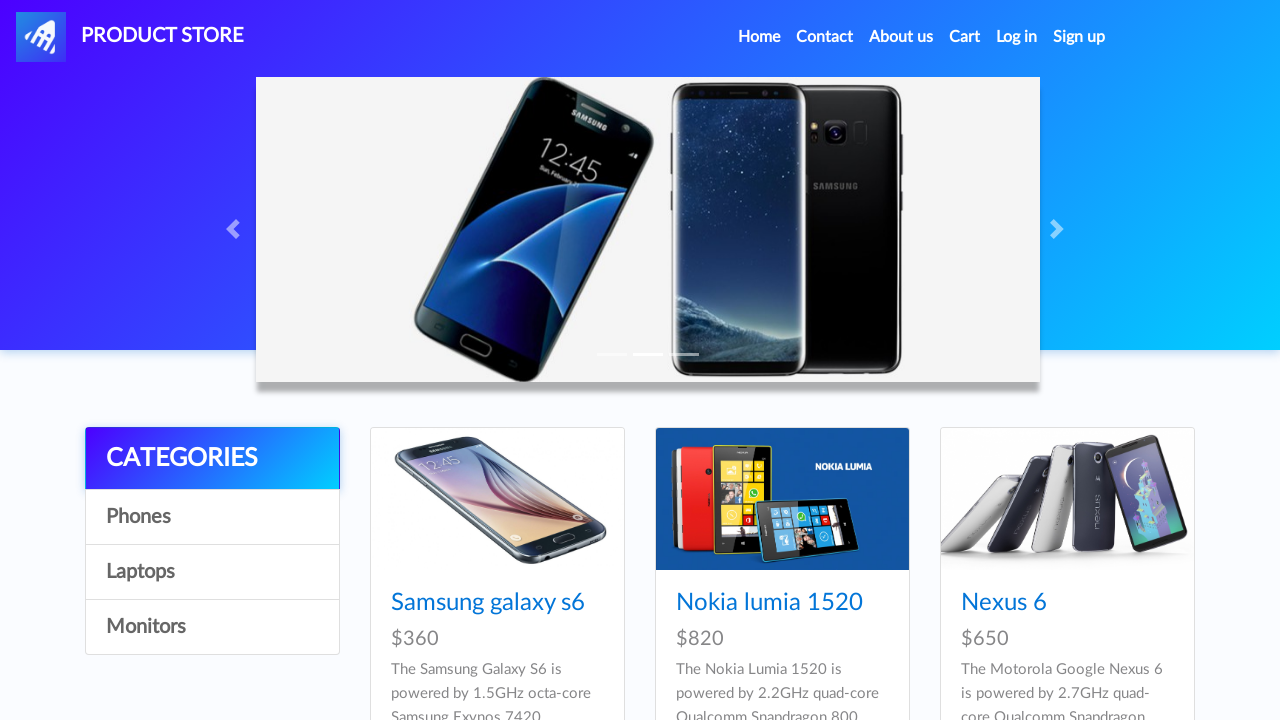